Navigates to the Automation Practice page and verifies that the REST API link exists, then retrieves its href attribute to validate the link is present on the page.

Starting URL: https://rahulshettyacademy.com/AutomationPractice/

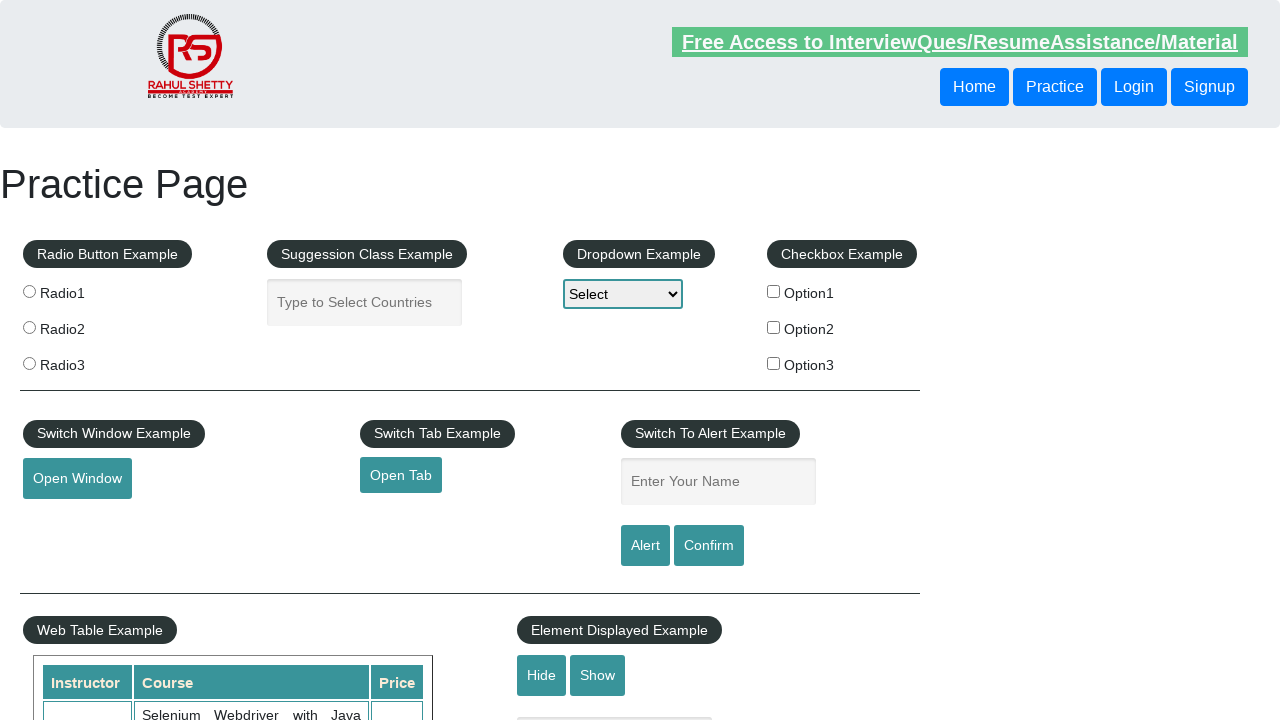

Navigated to Automation Practice page
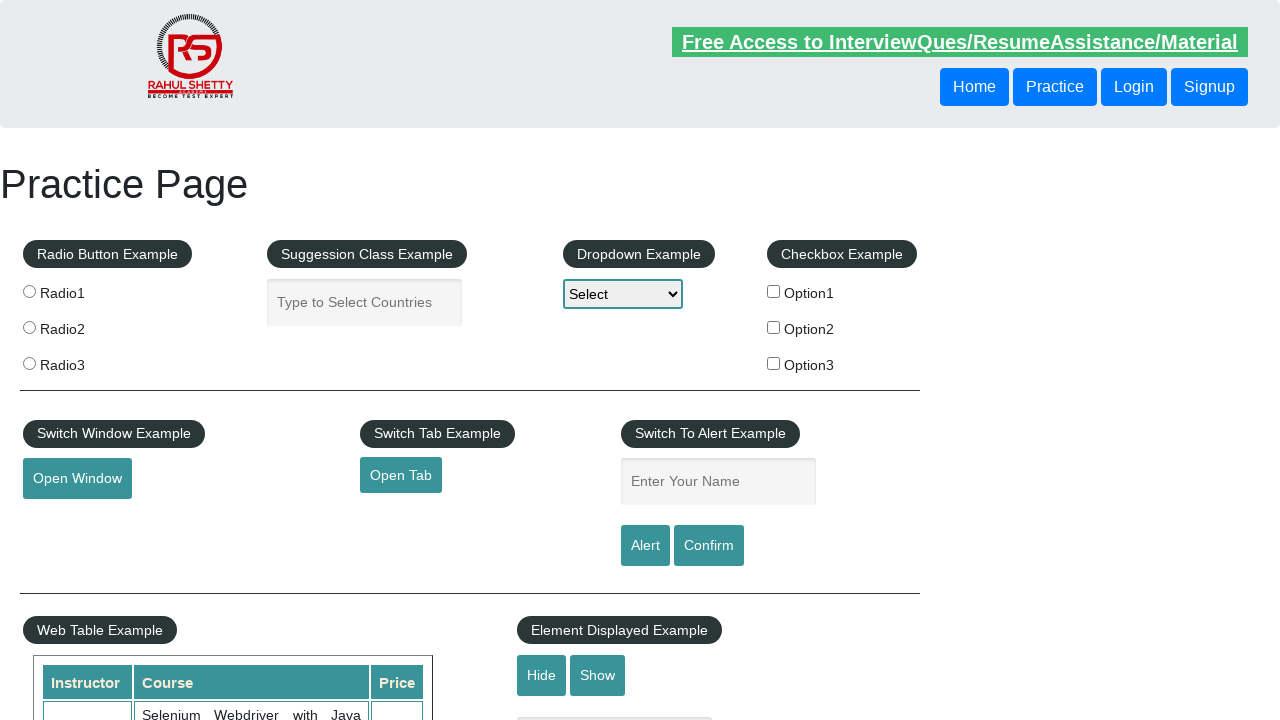

Located REST API link element
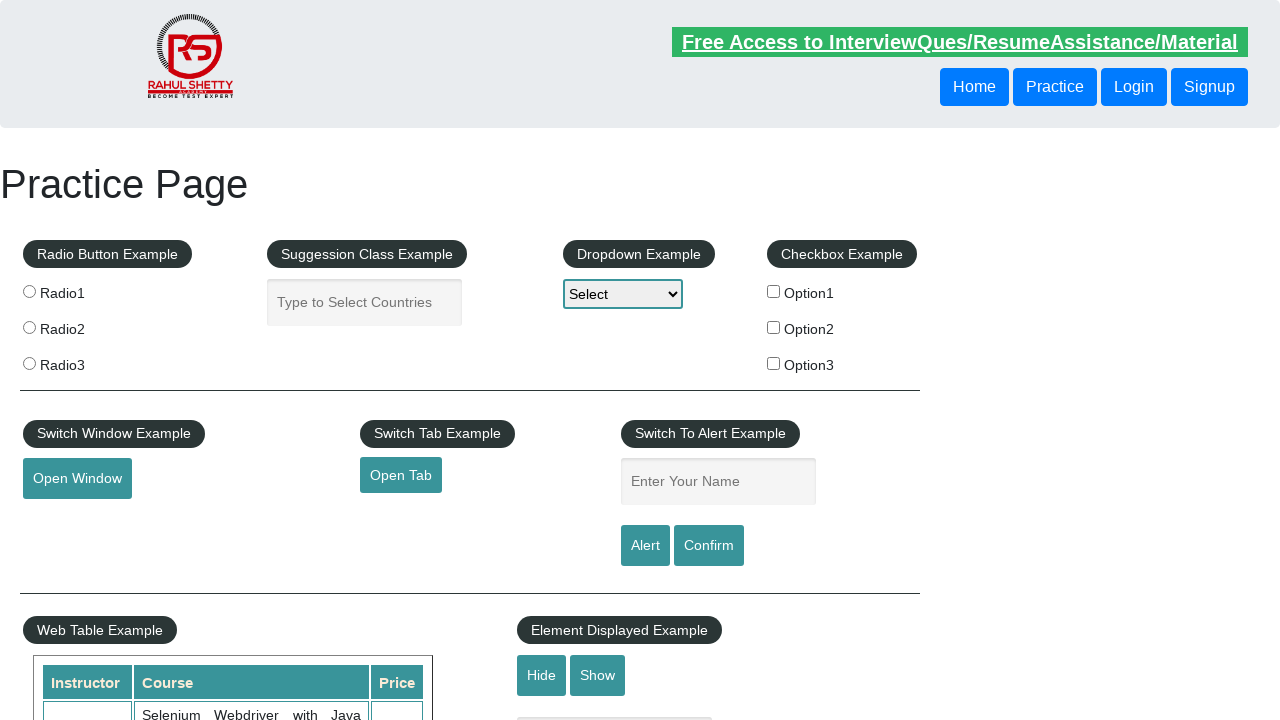

REST API link is visible on page
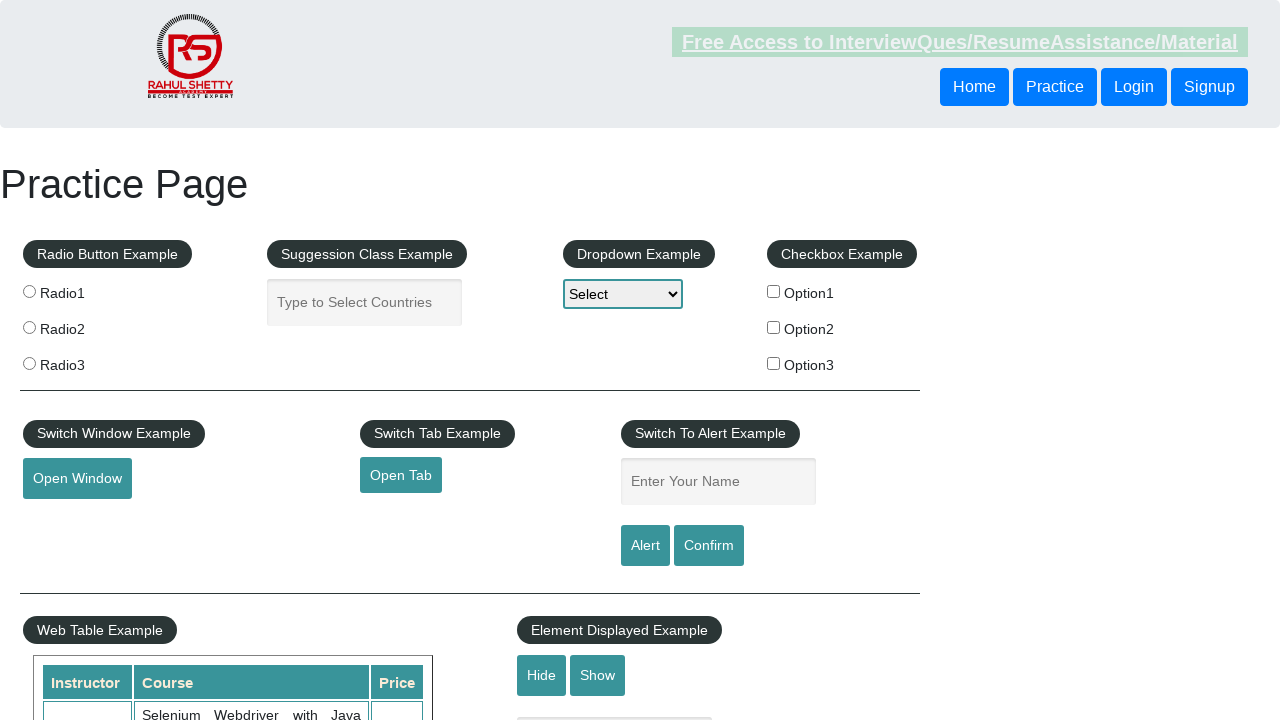

Retrieved href attribute from REST API link: http://www.restapitutorial.com/
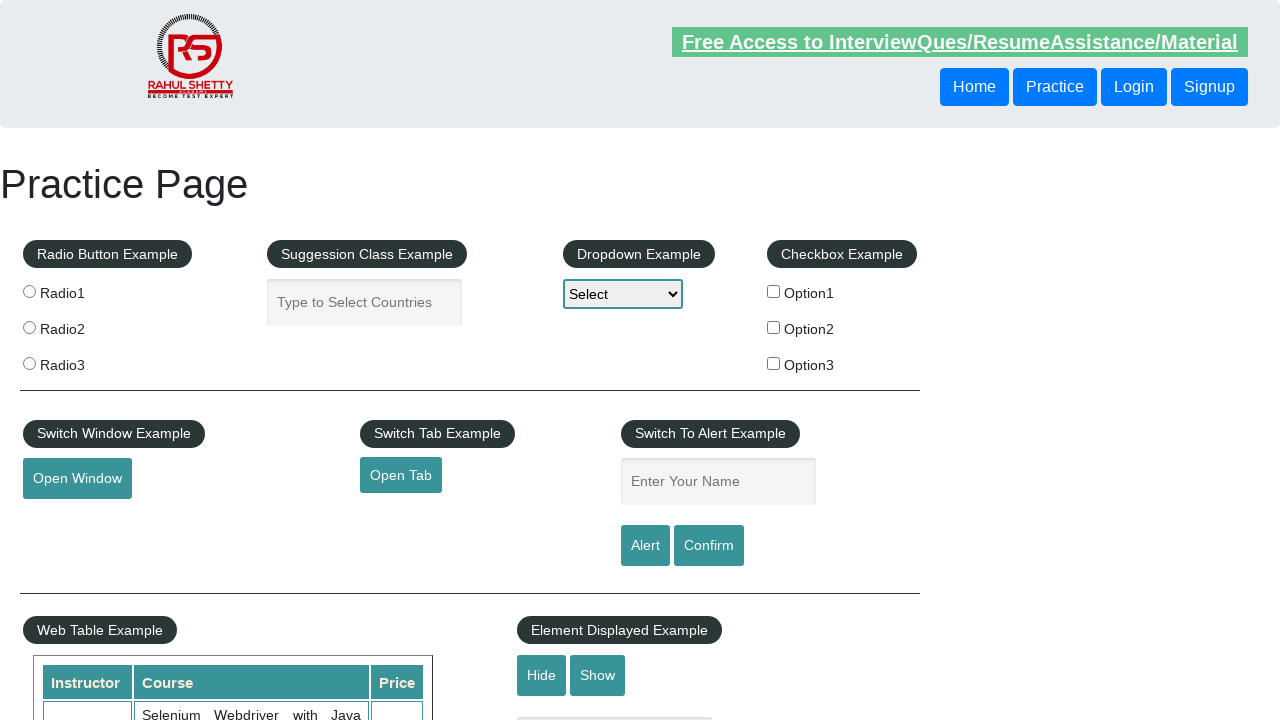

Verified REST API link has a valid href attribute
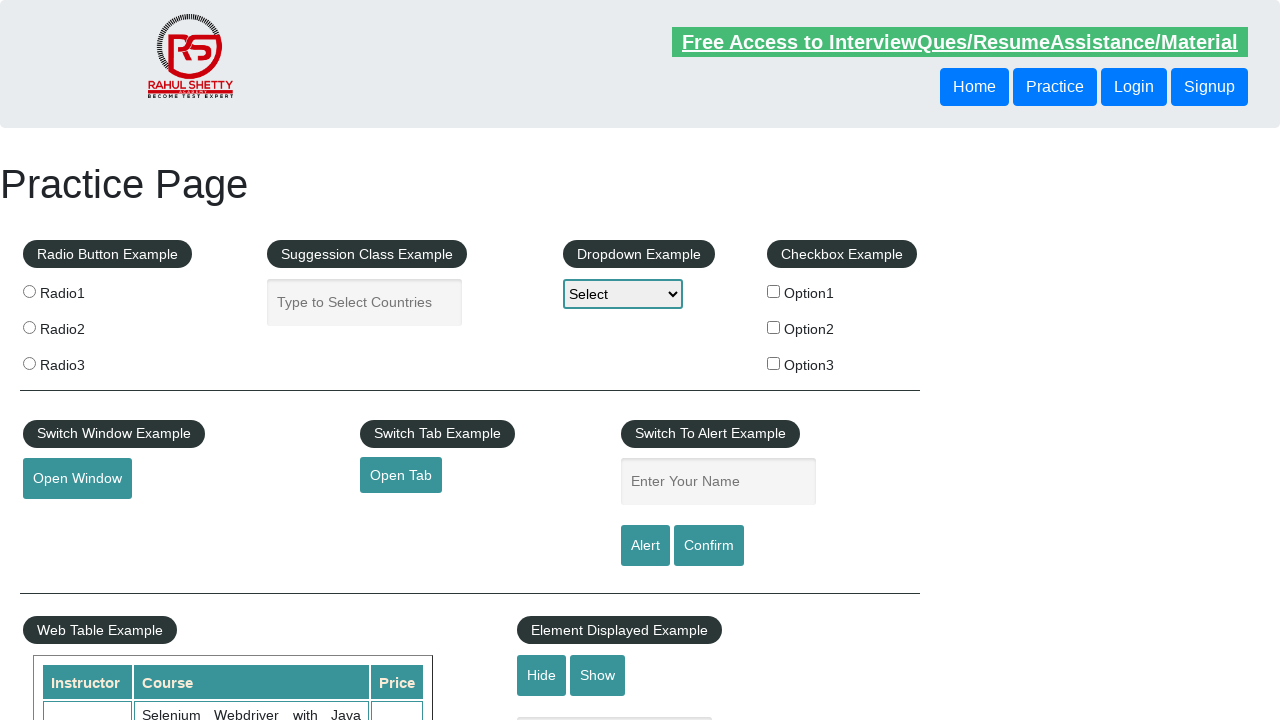

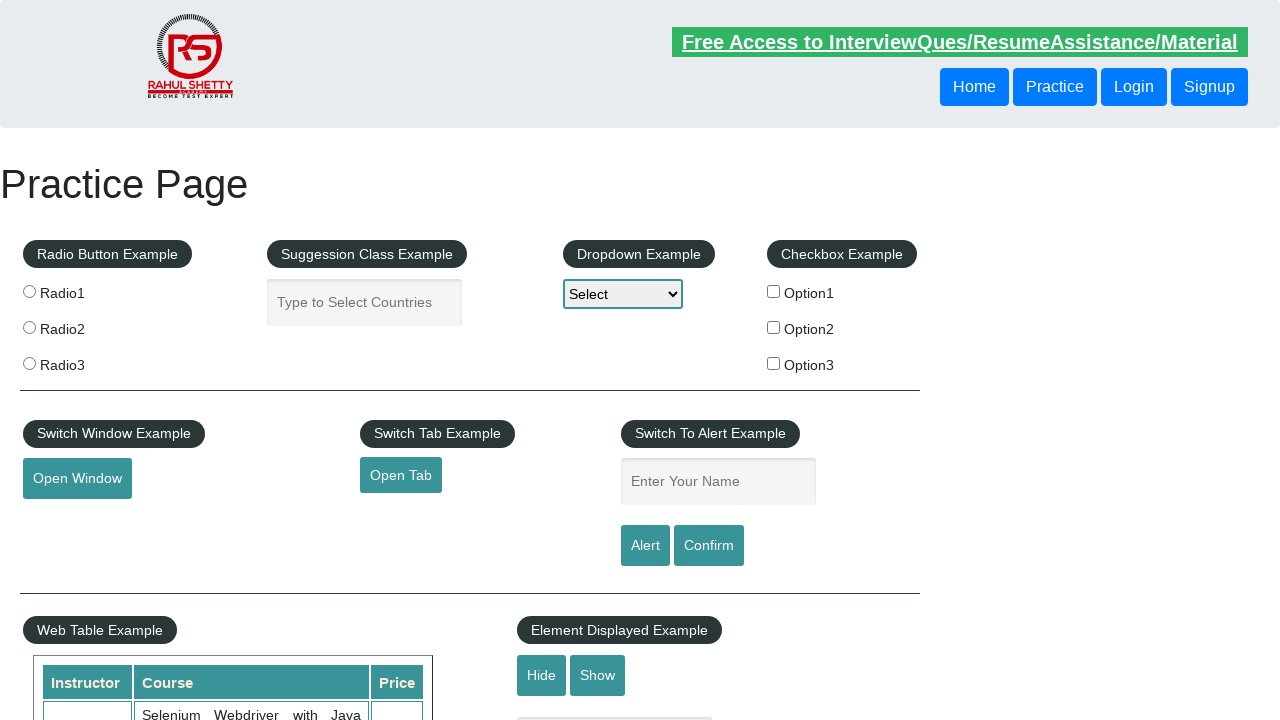